Tests drag and drop functionality by dragging an element from source to target within an iframe on jQuery UI demo page

Starting URL: https://jqueryui.com/droppable/

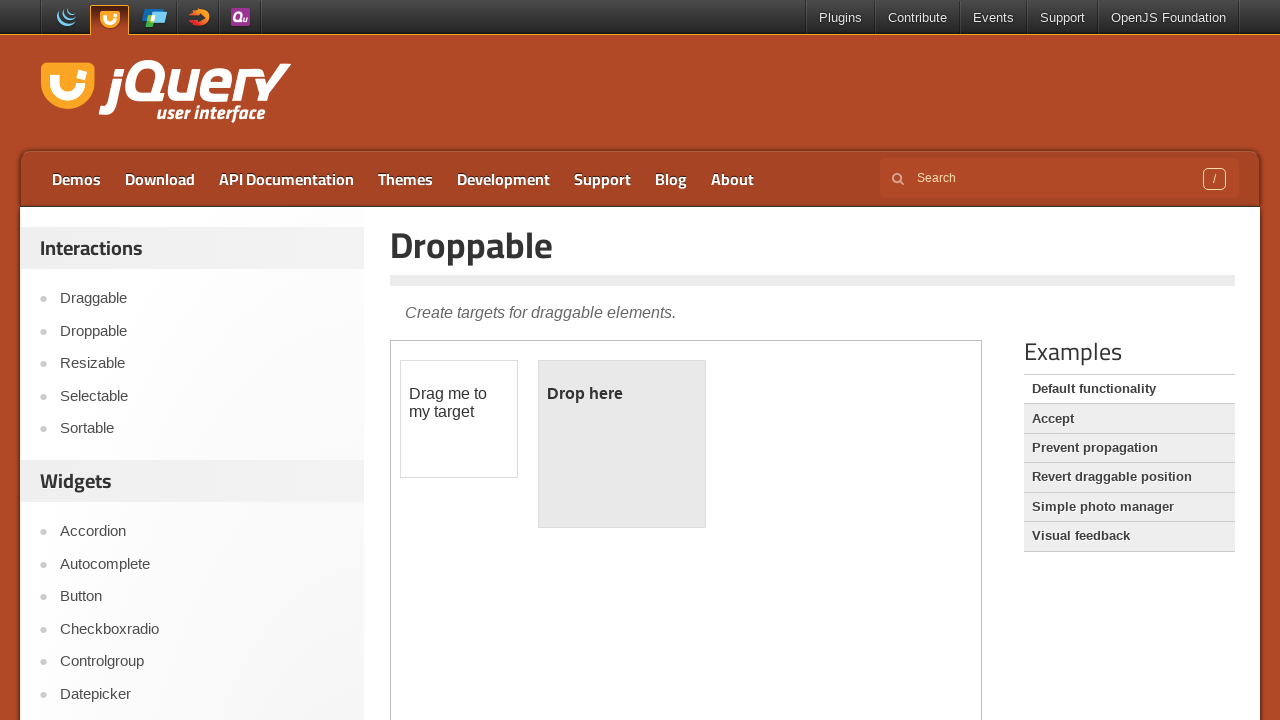

Located the iframe containing the drag and drop demo
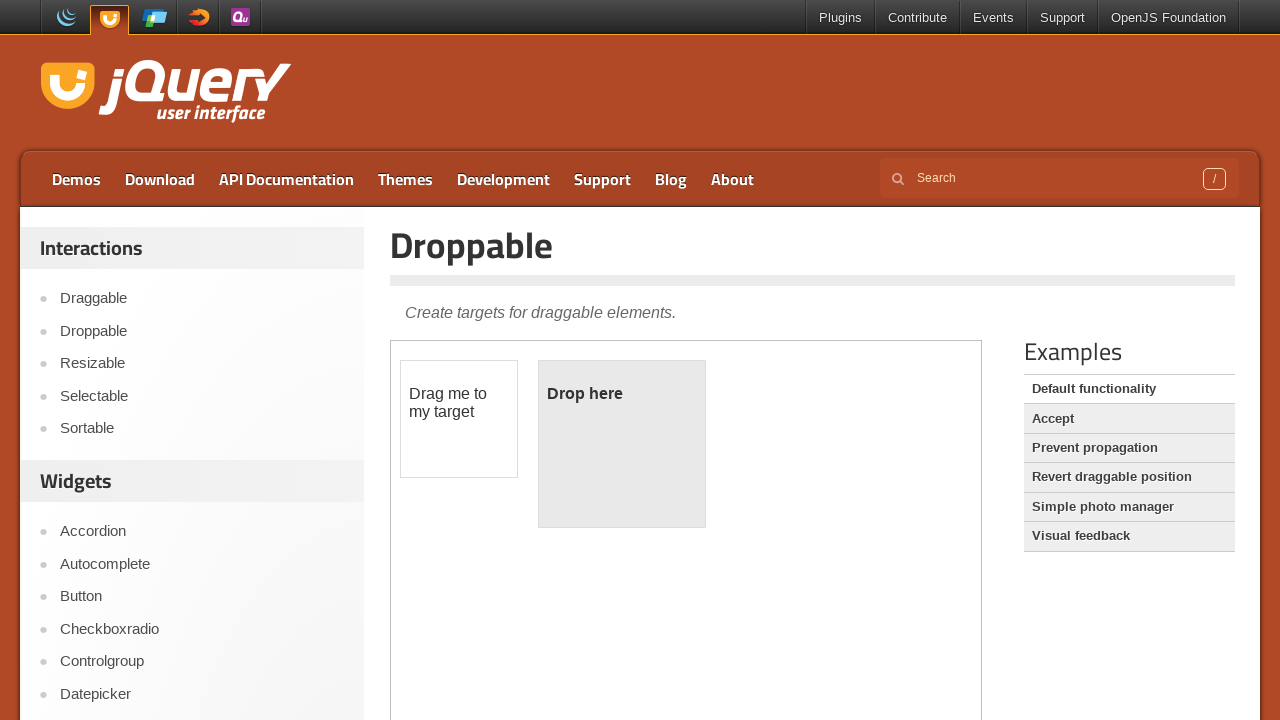

Located the draggable element with id 'draggable'
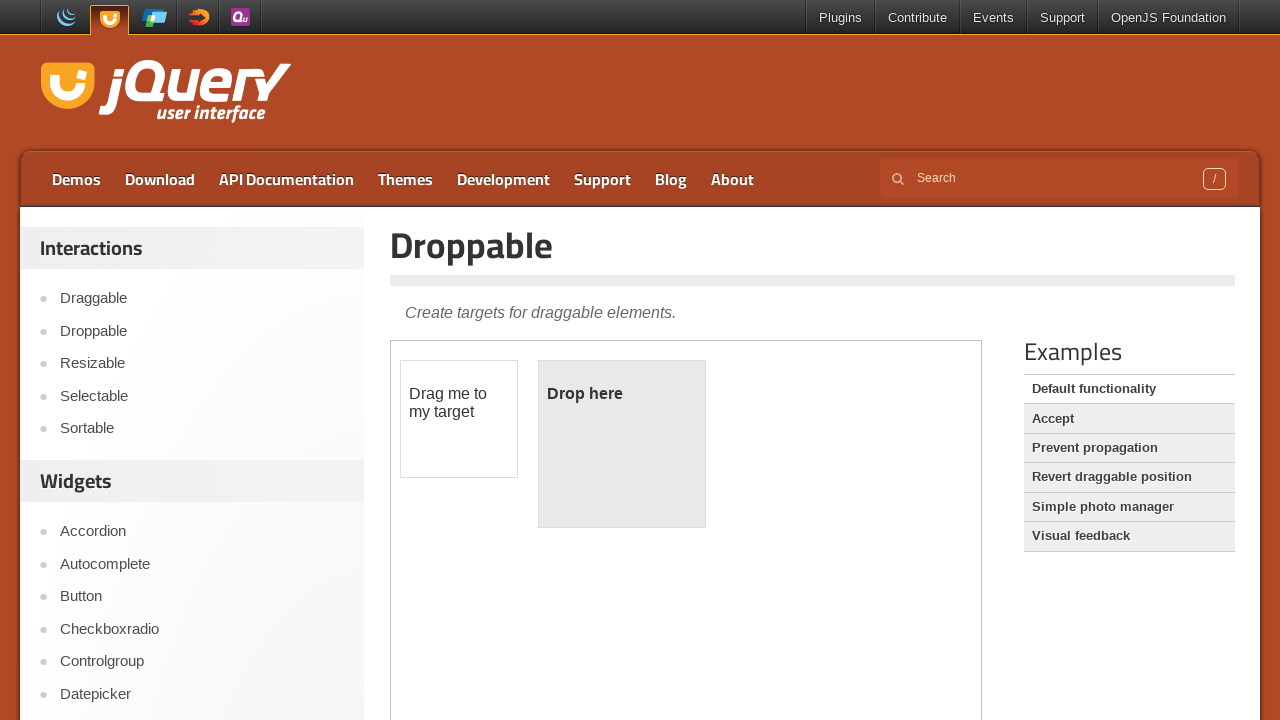

Located the droppable target element with id 'droppable'
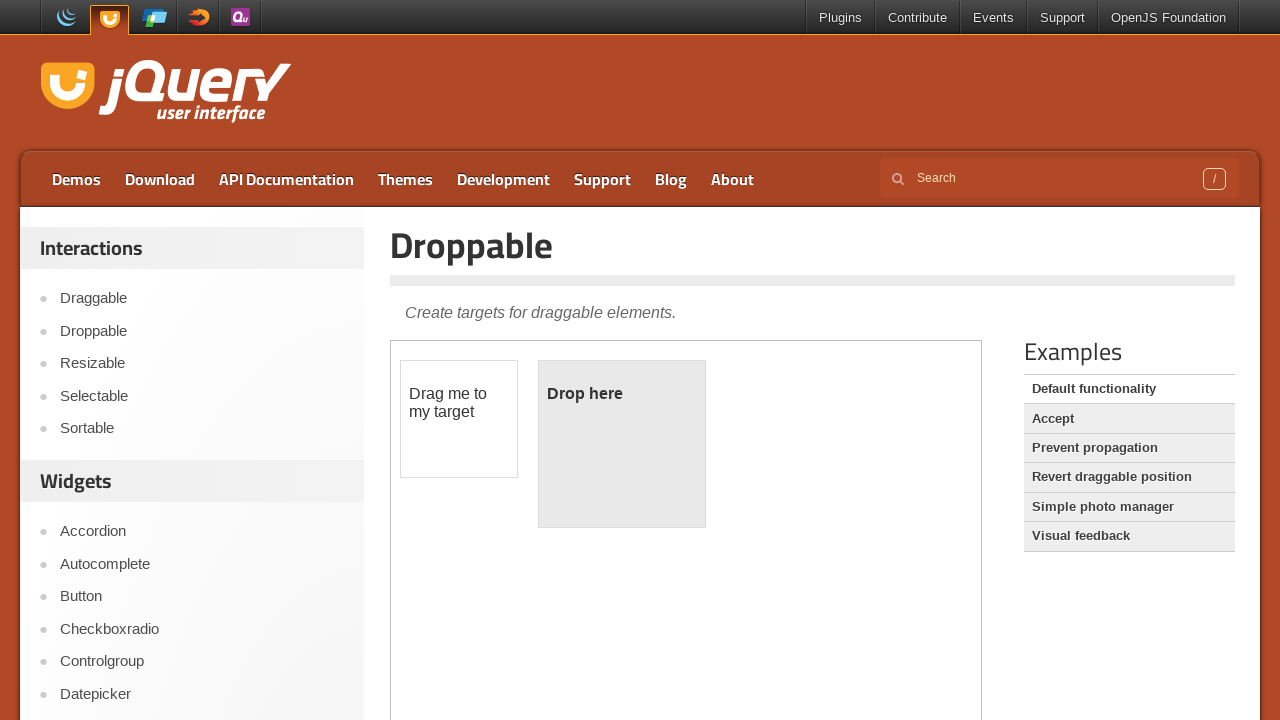

Dragged the draggable element to the droppable target at (622, 444)
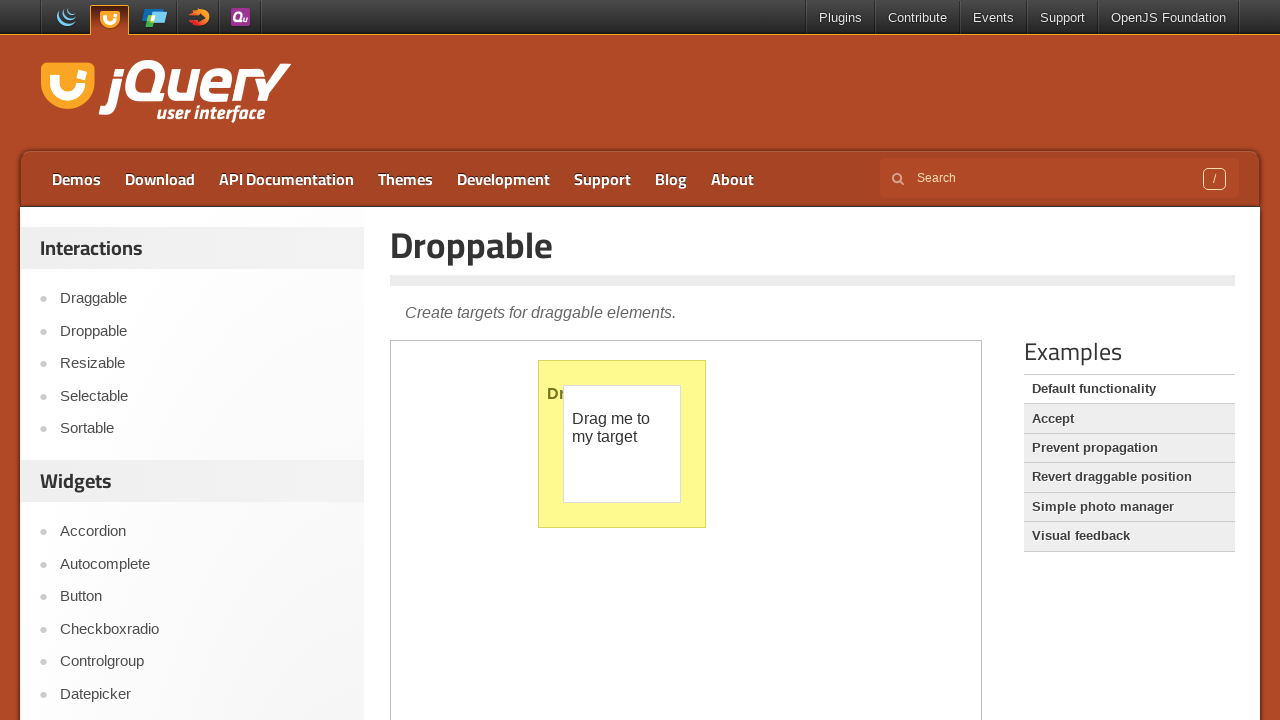

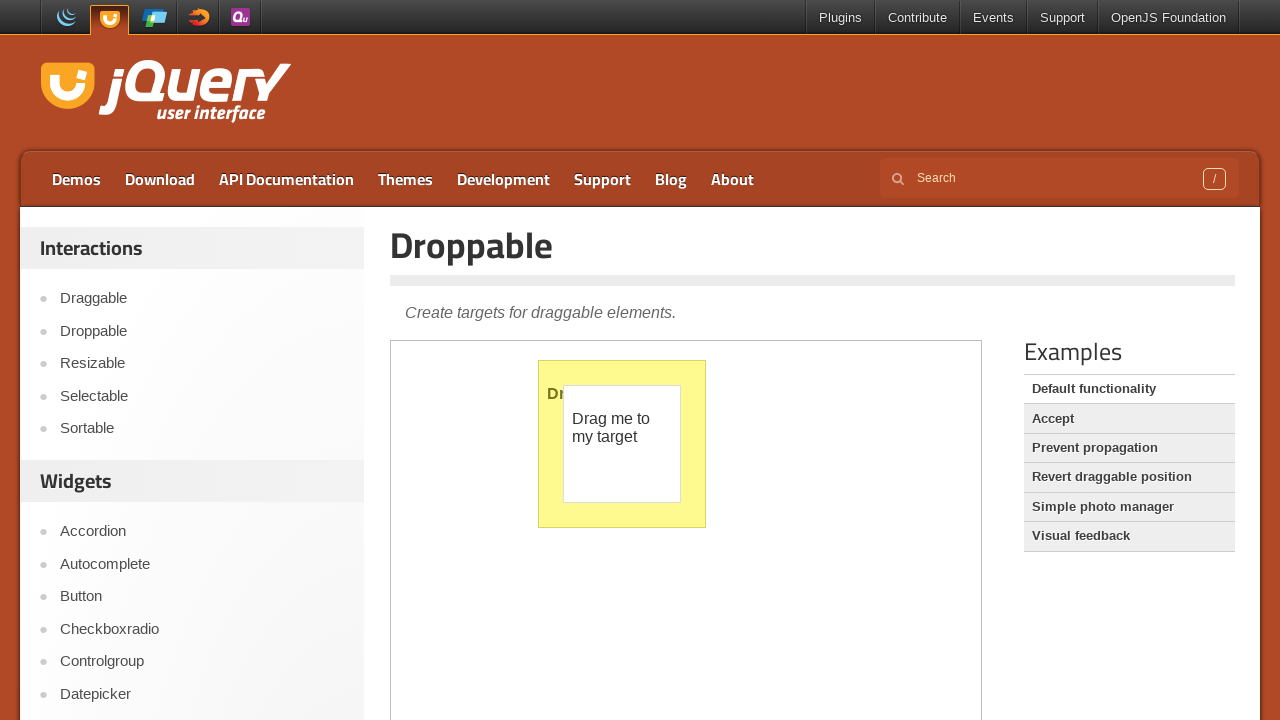